Tests that whitespace is trimmed from edited todo text

Starting URL: https://demo.playwright.dev/todomvc

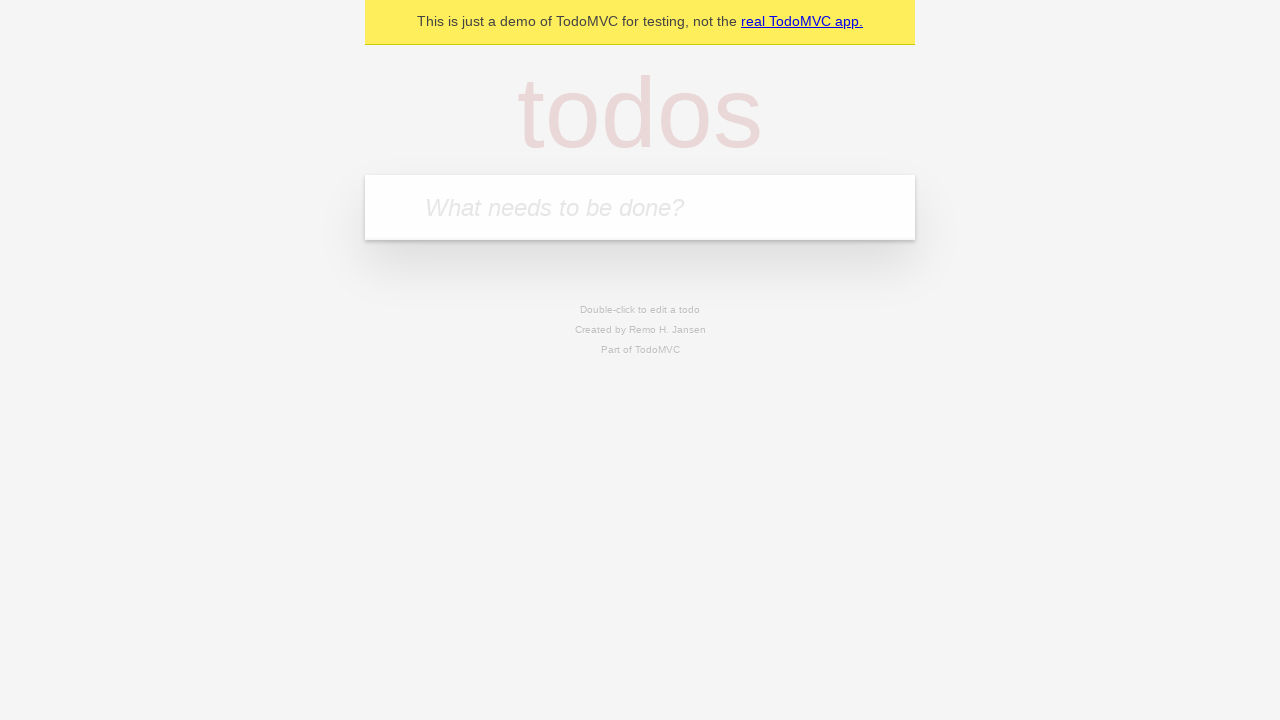

Filled new-todo field with 'buy some cheese' on .new-todo
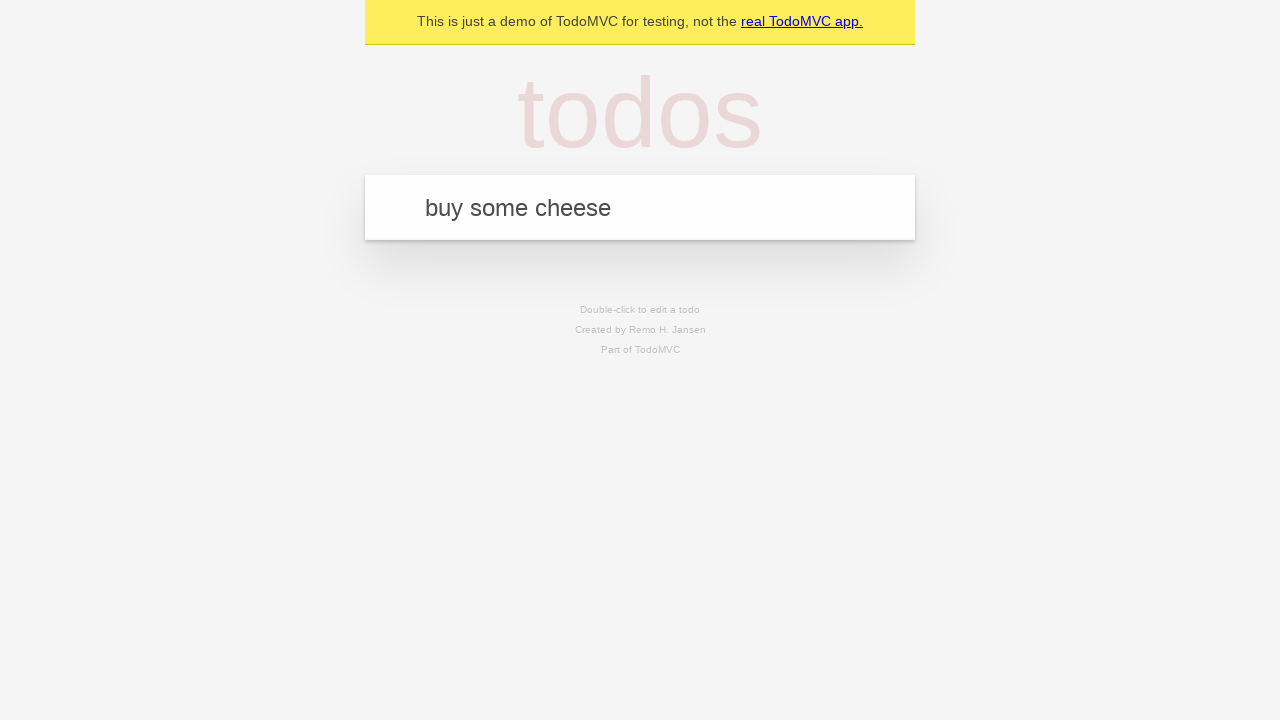

Pressed Enter to create first todo on .new-todo
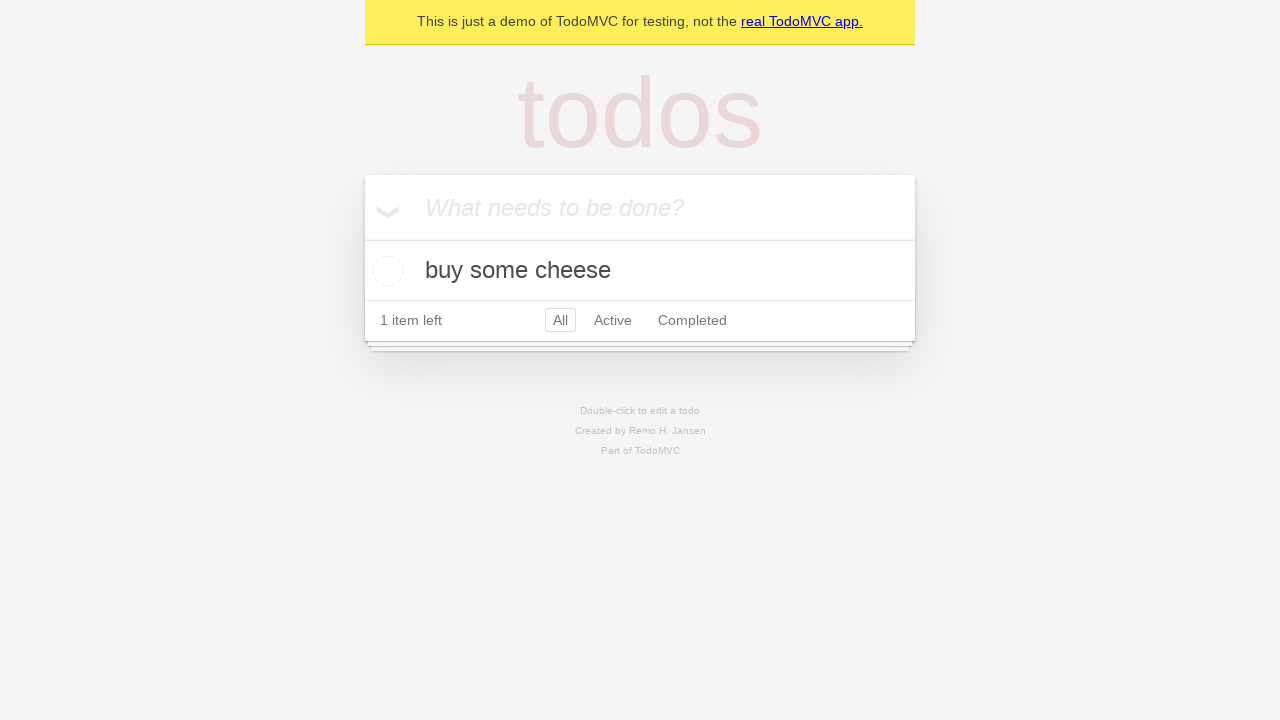

Filled new-todo field with 'feed the cat' on .new-todo
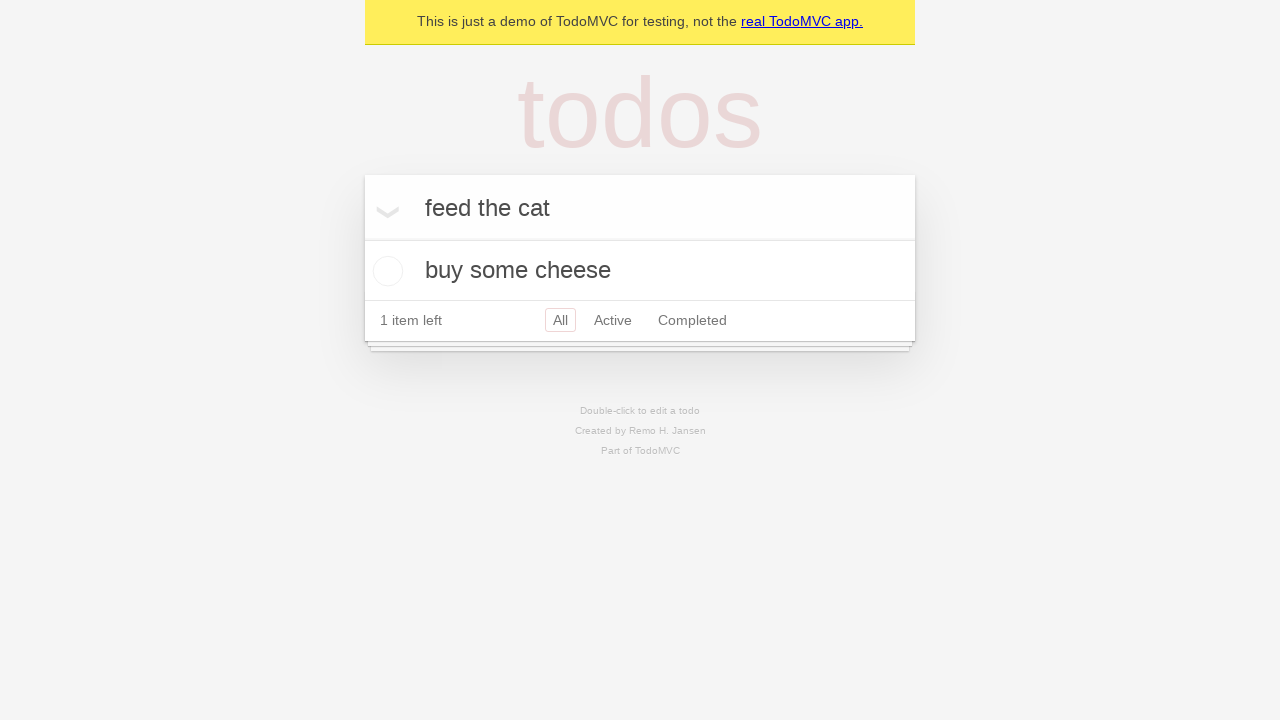

Pressed Enter to create second todo on .new-todo
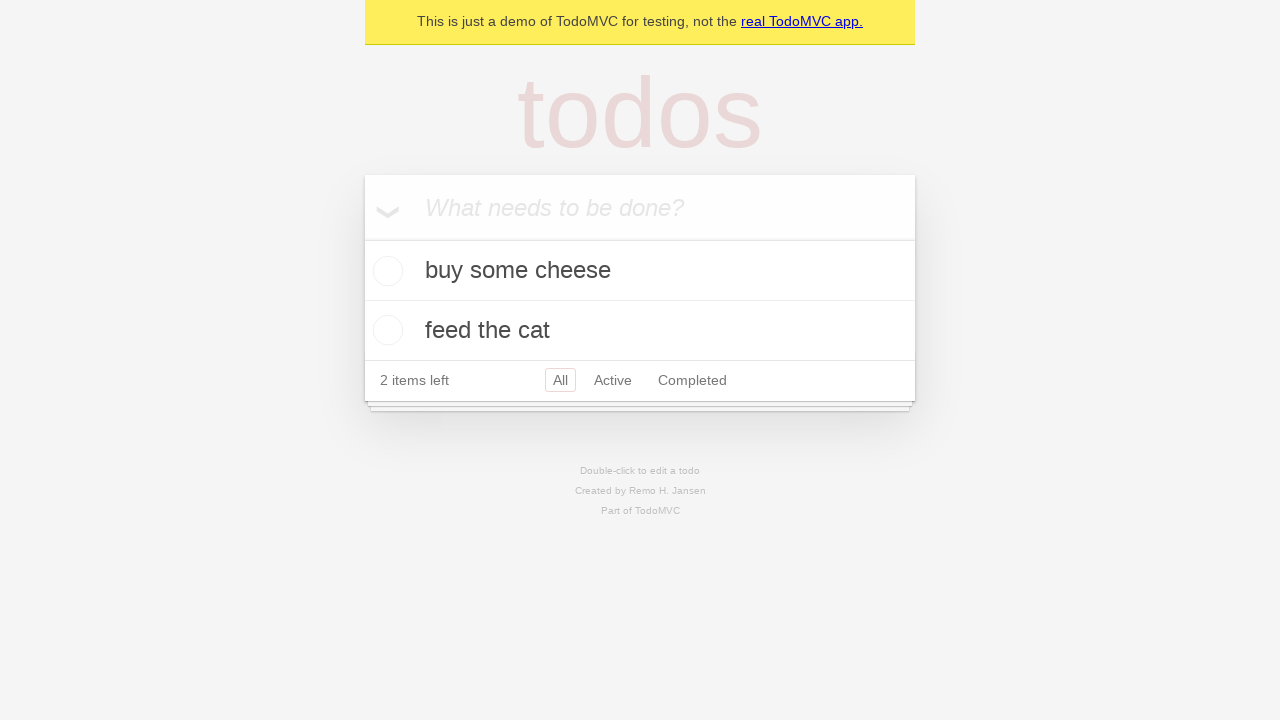

Filled new-todo field with 'book a doctors appointment' on .new-todo
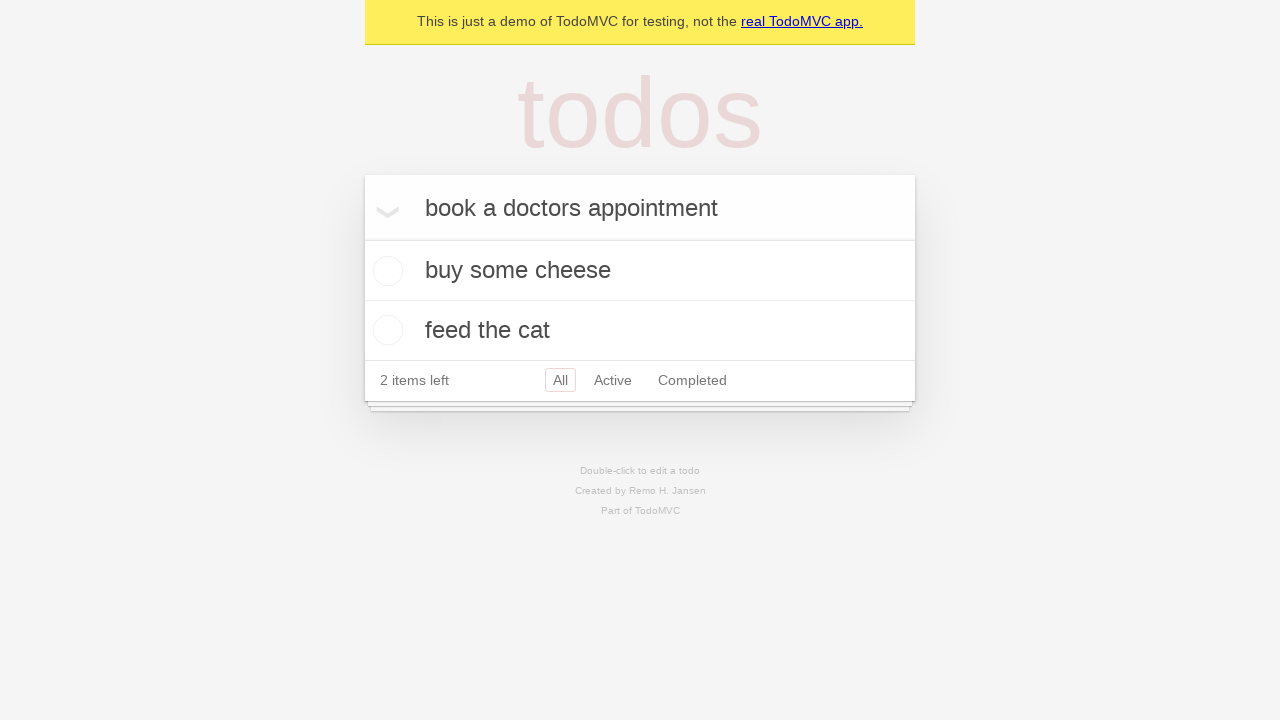

Pressed Enter to create third todo on .new-todo
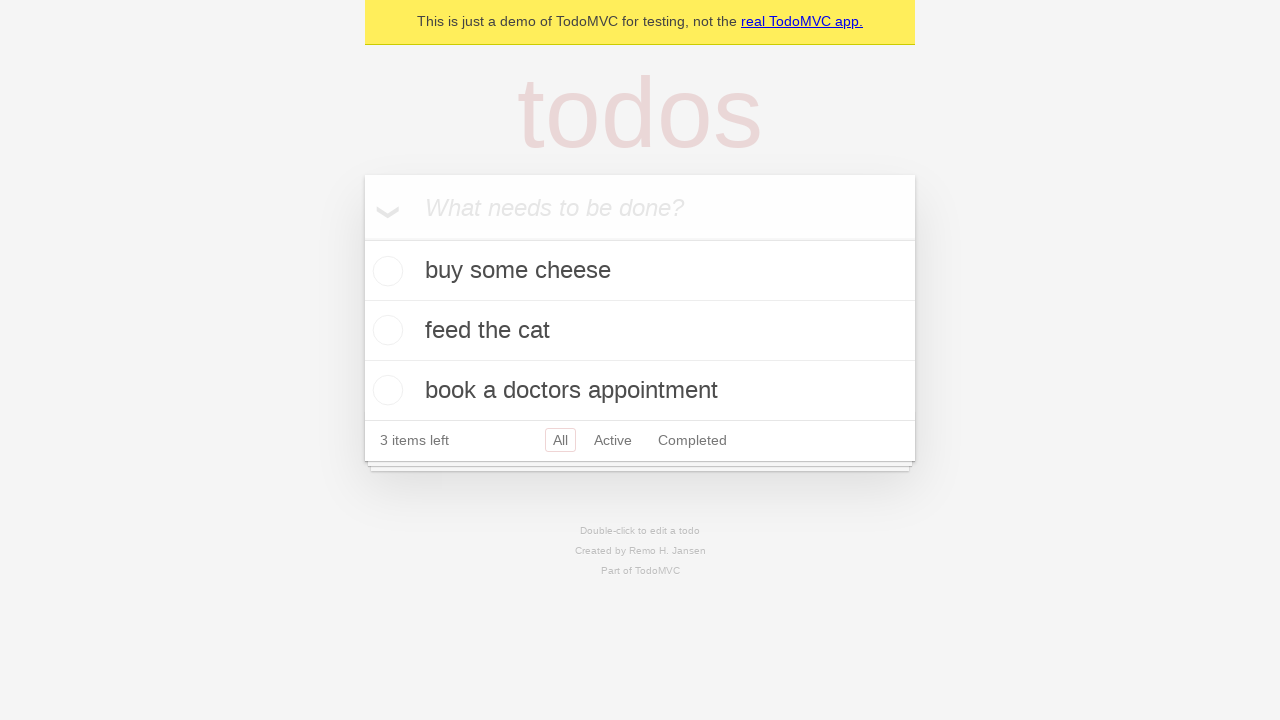

Double-clicked second todo to enter edit mode at (640, 331) on .todo-list li >> nth=1
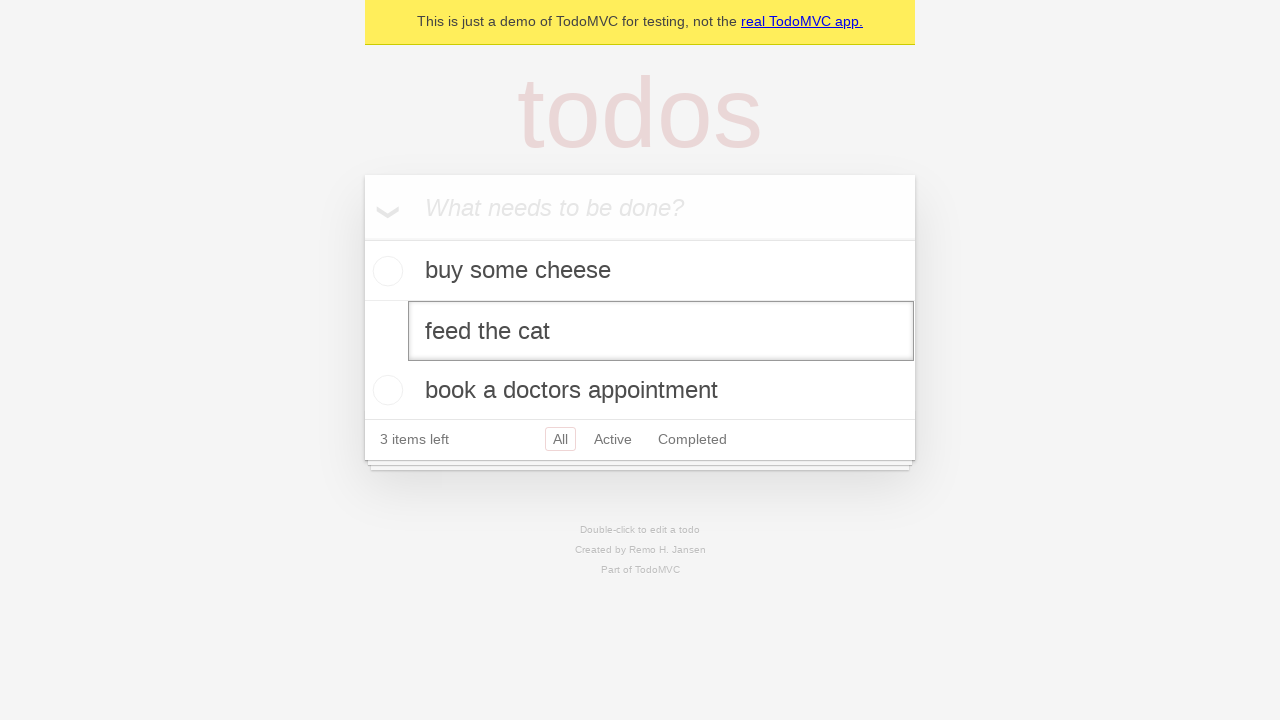

Filled edit field with text containing extra whitespace on .todo-list li >> nth=1 >> .edit
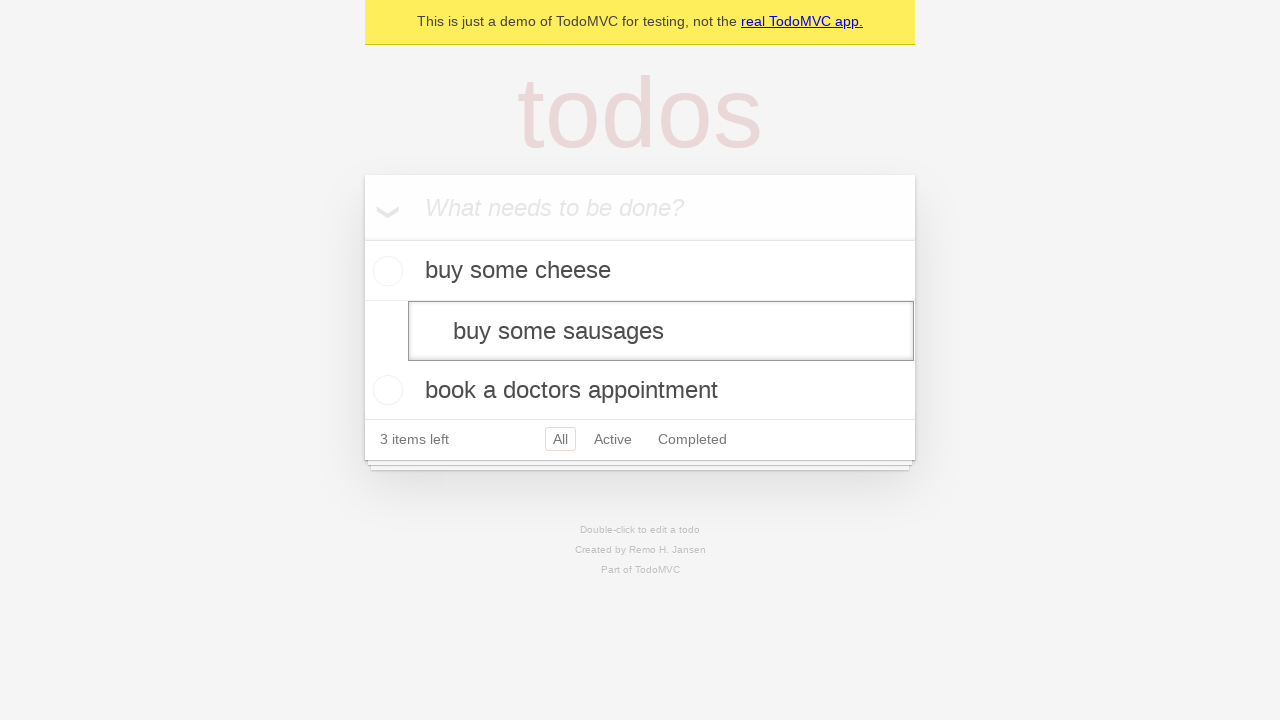

Pressed Enter to save edited todo with whitespace on .todo-list li >> nth=1 >> .edit
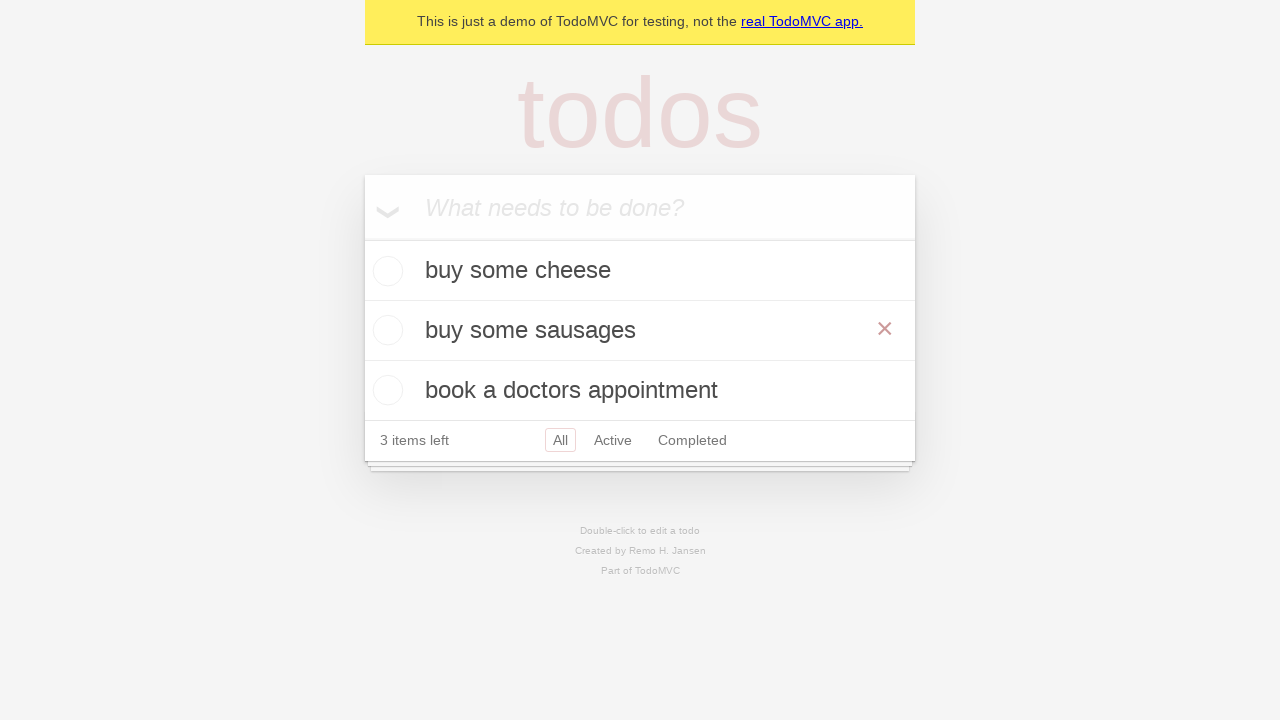

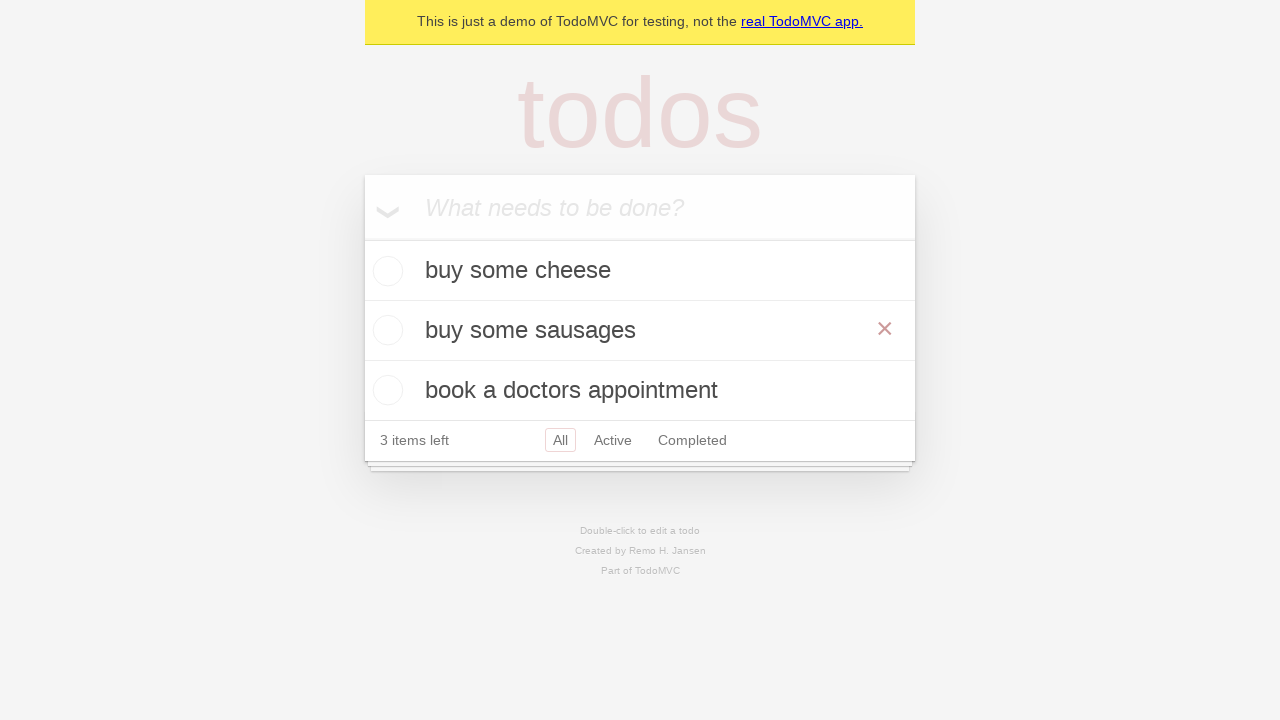